Tests browser window handling by clicking a link that opens a new window, then switching to the new window and verifying its content contains "New Window".

Starting URL: https://the-internet.herokuapp.com/windows

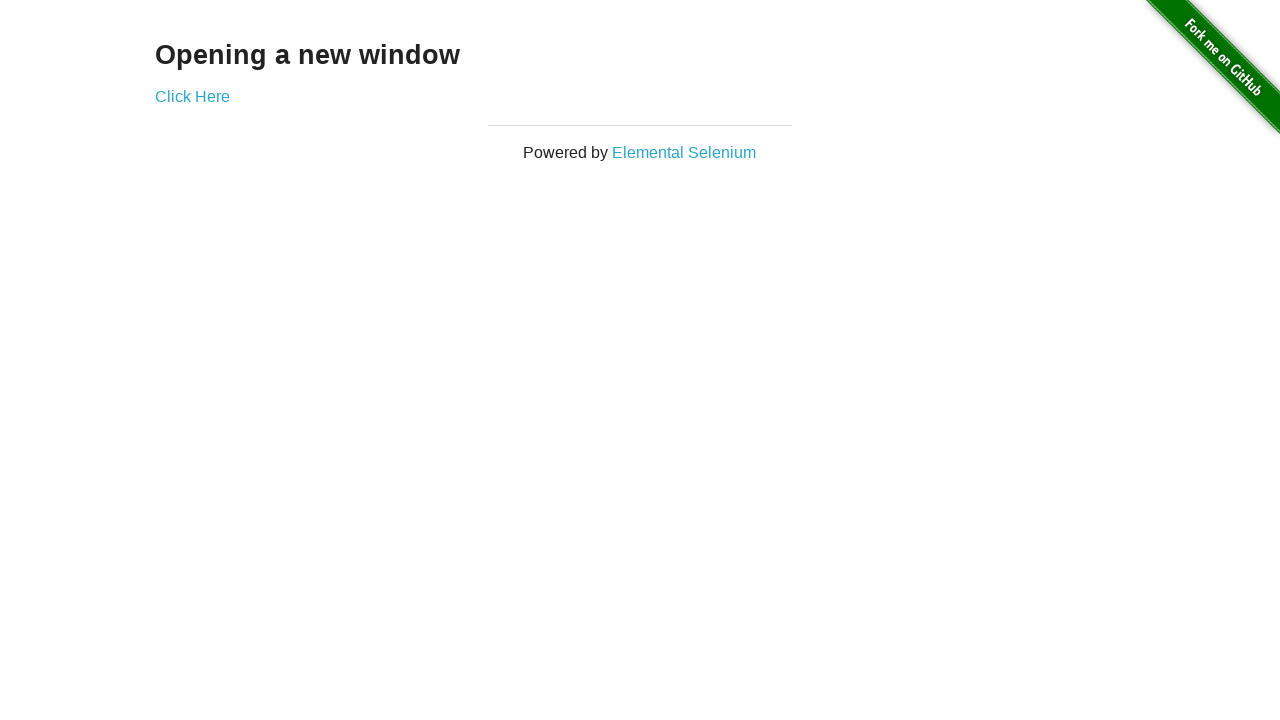

Clicked 'Click Here' link to open new window at (192, 96) on text=Click Here
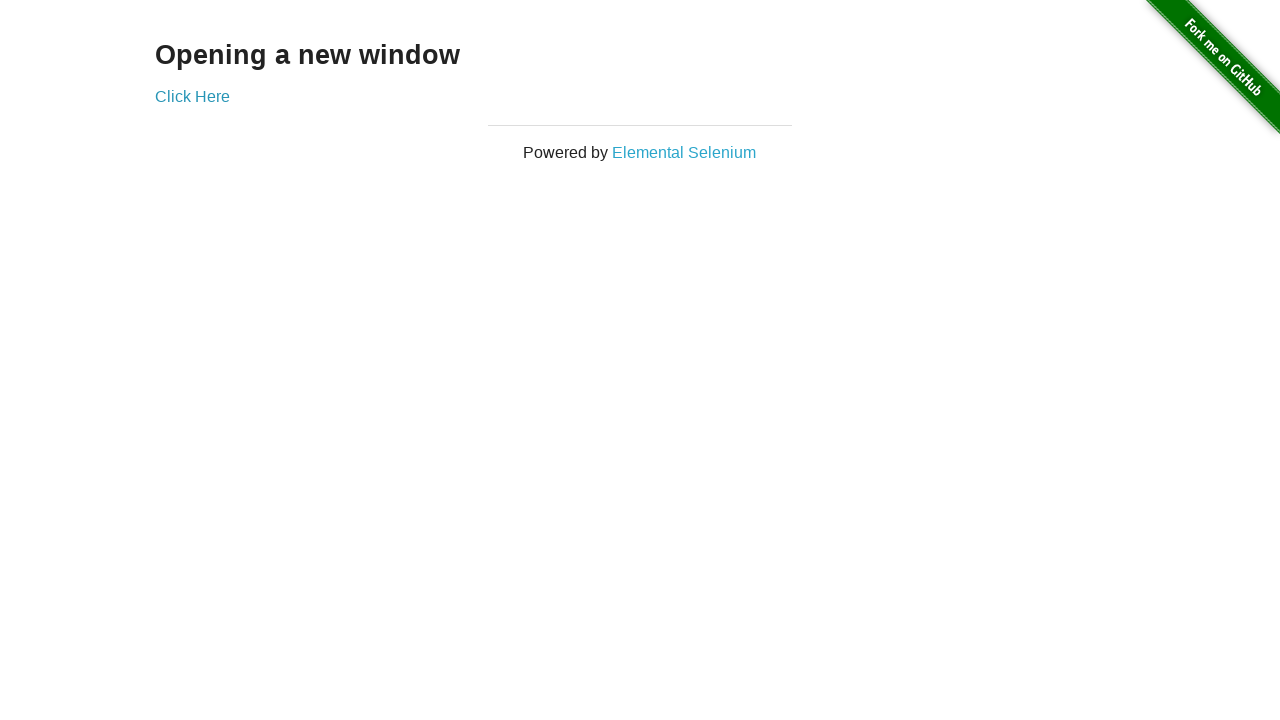

Captured new window page object
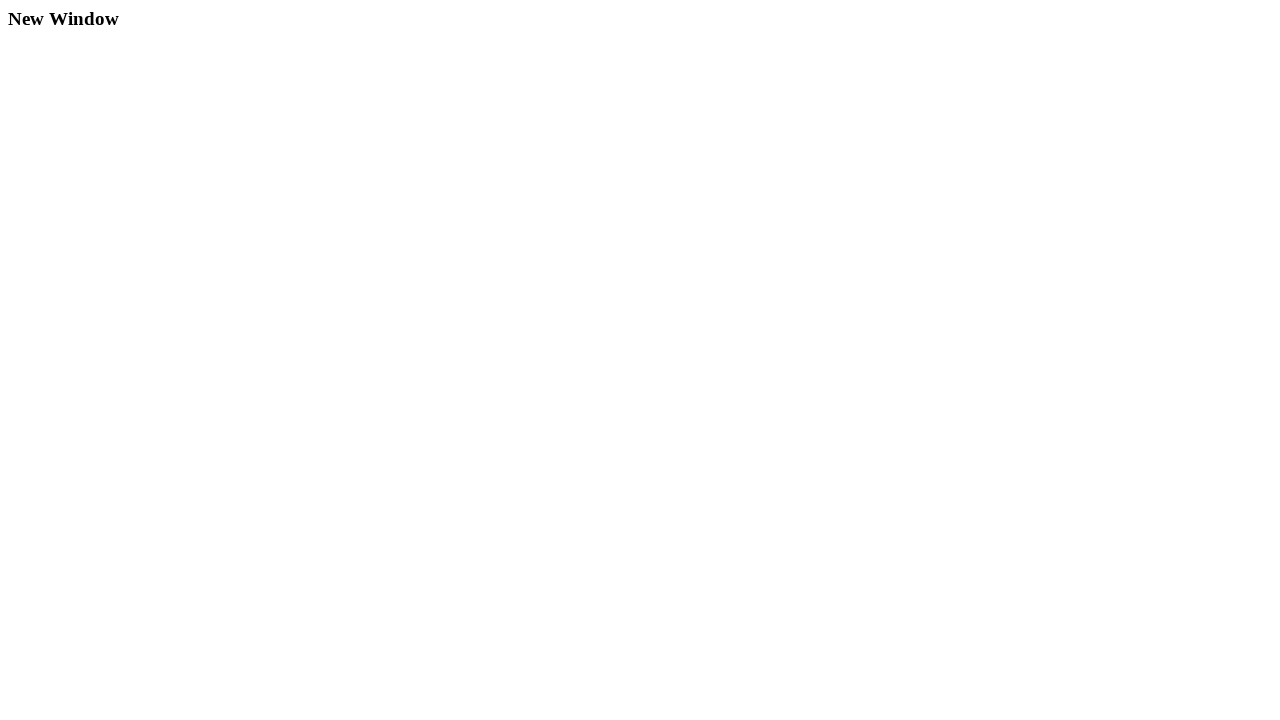

New window loaded completely
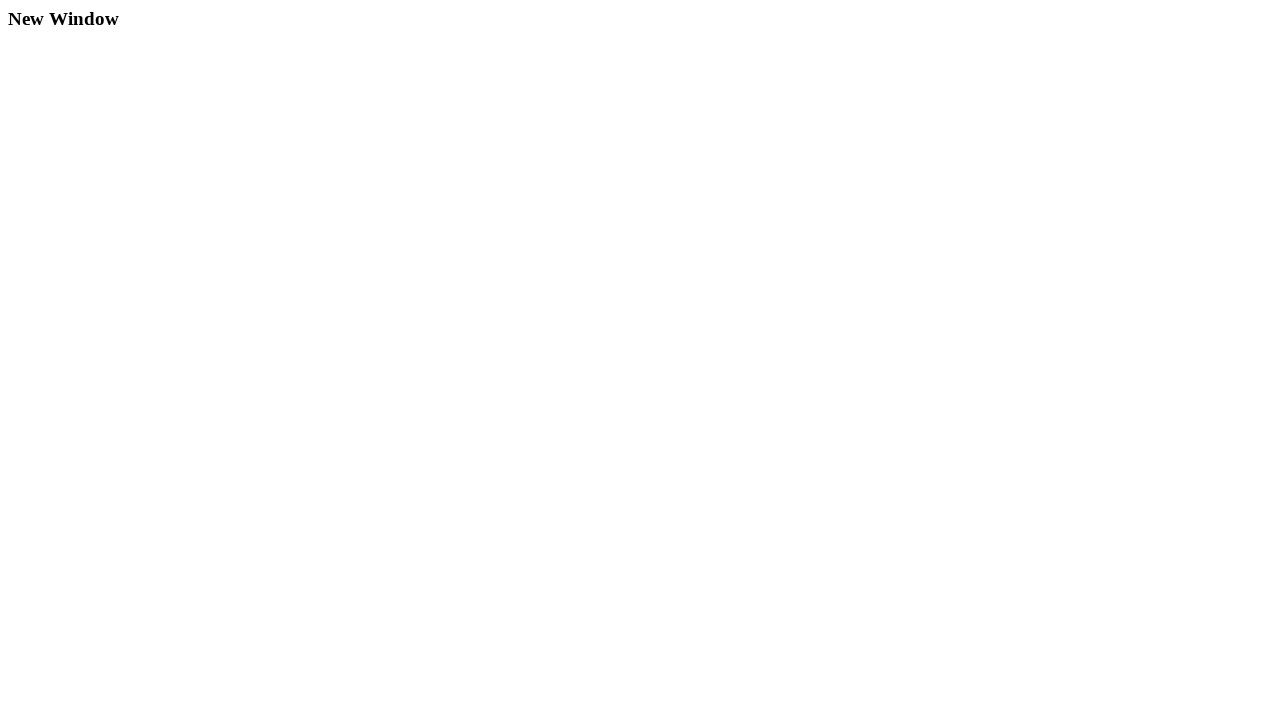

Verified new window contains 'New Window' text
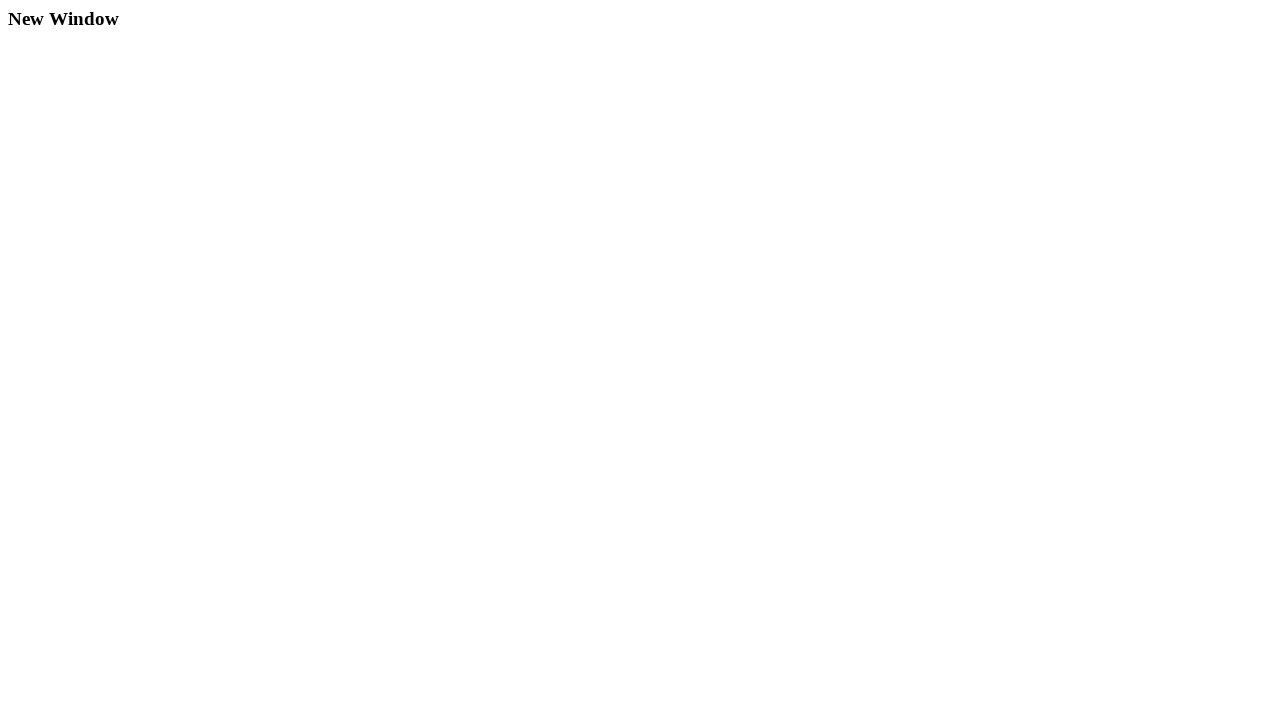

Closed the new window
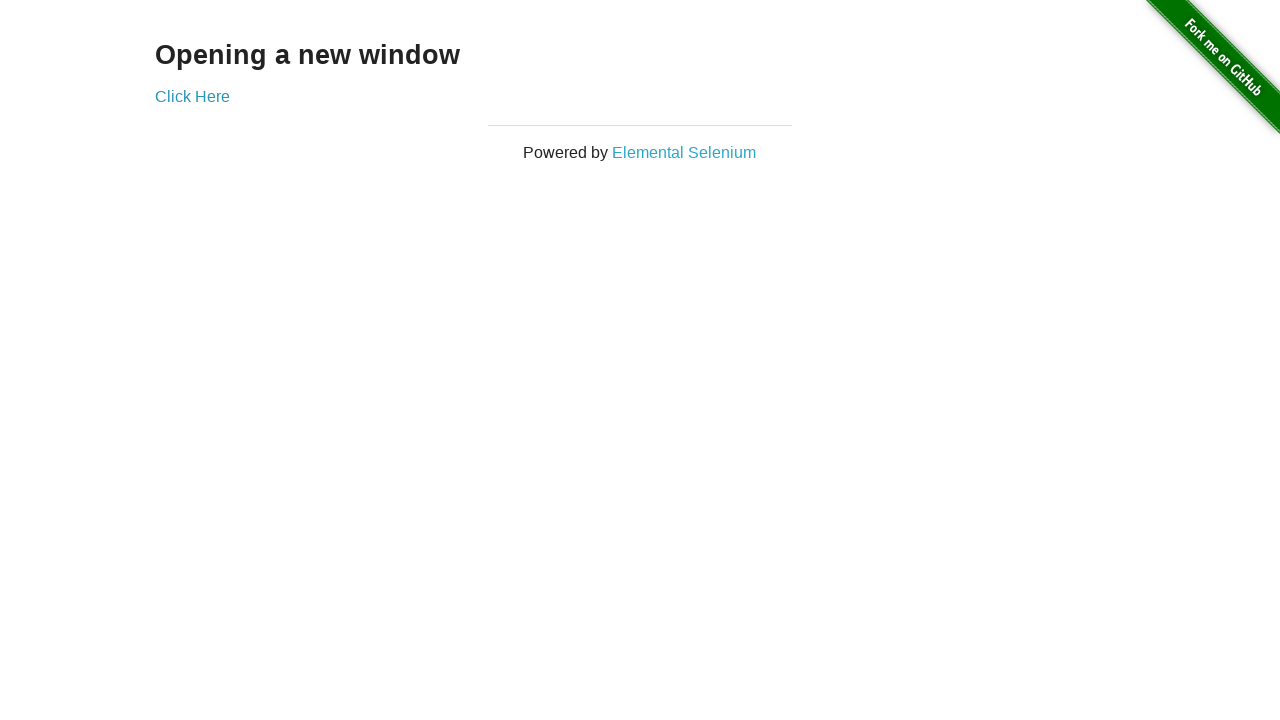

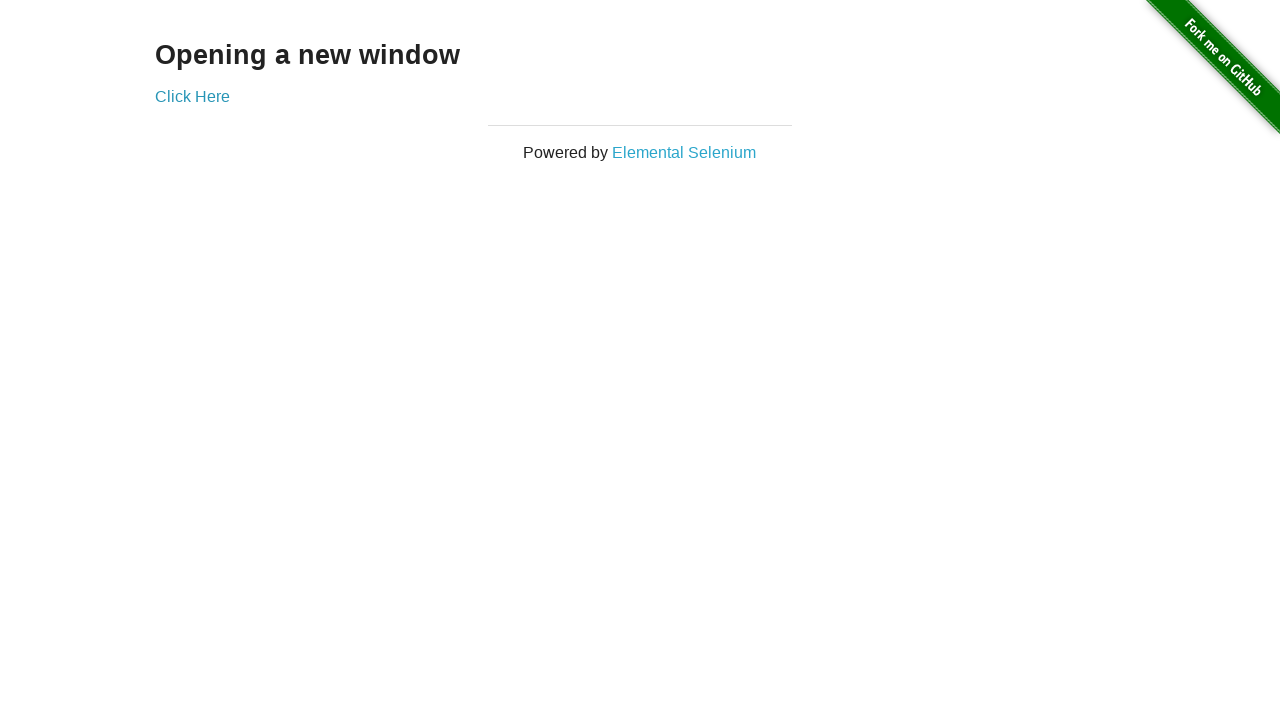